Tests the flight booking flow on BlazeDemo by selecting departure city (Boston) and destination city (Rome) from dropdowns, then submitting to view available flights.

Starting URL: https://blazedemo.com/

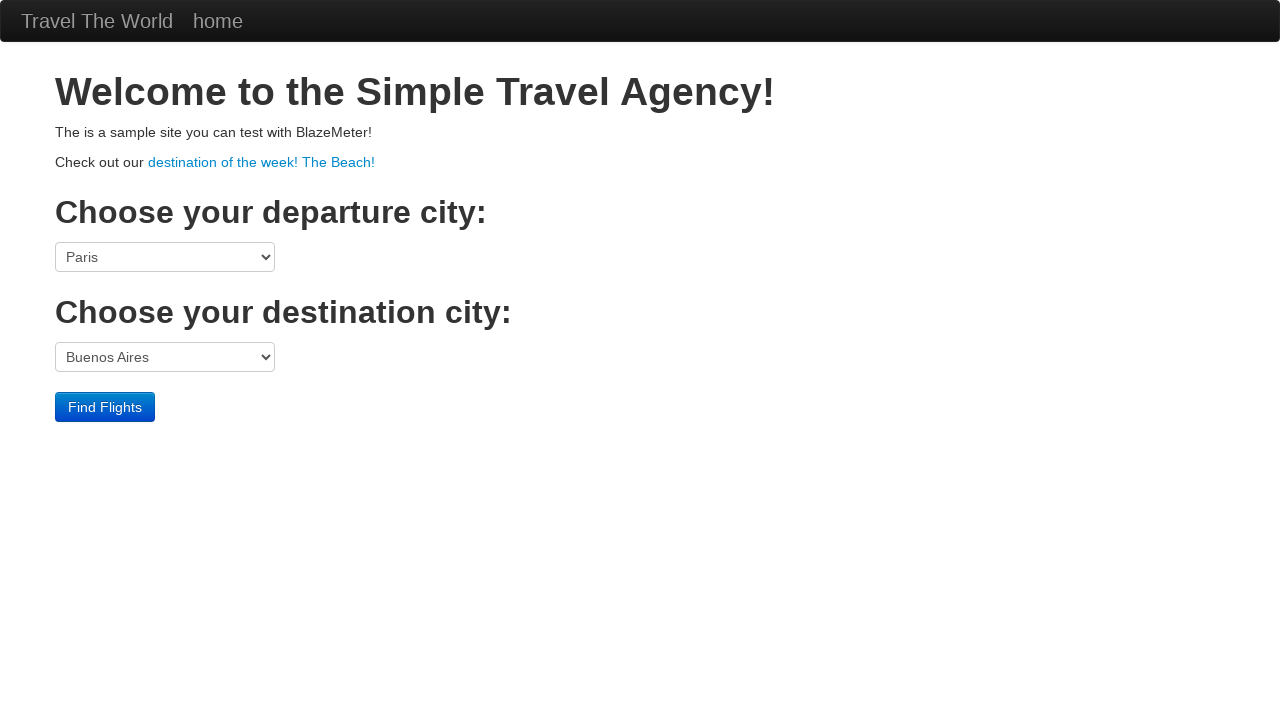

Selected Boston as departure city from fromPort dropdown on select[name='fromPort']
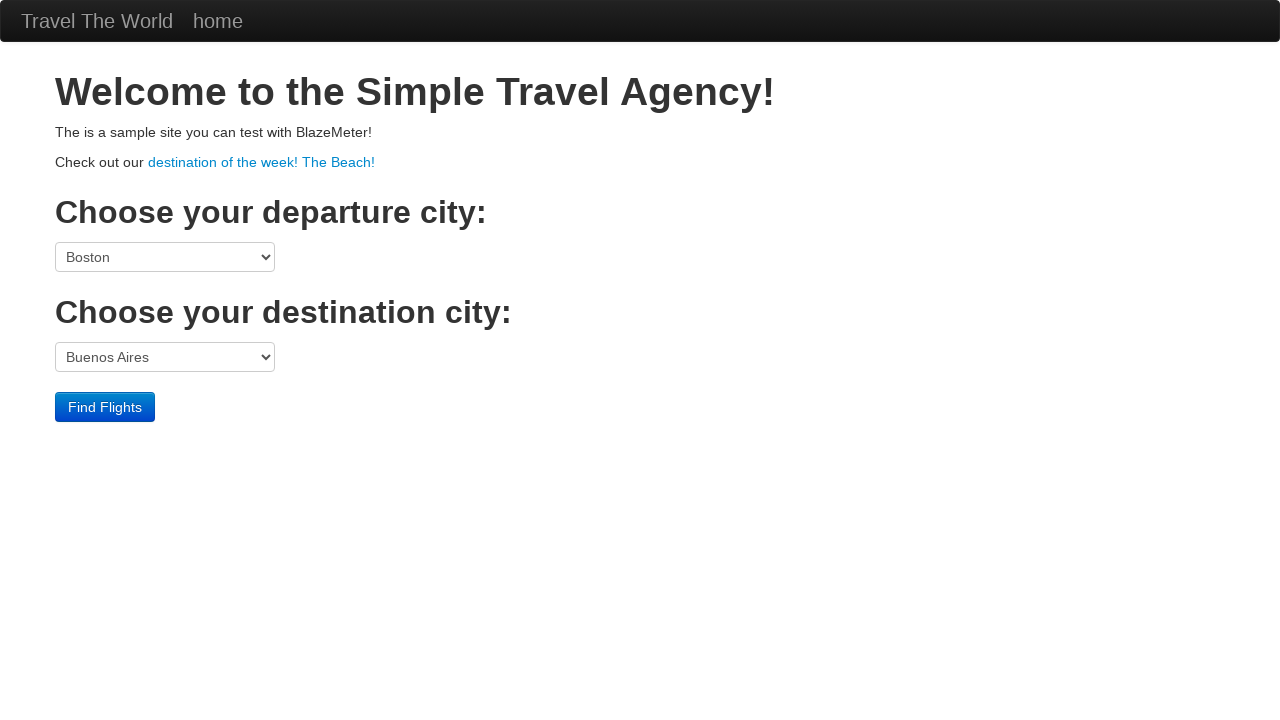

Selected Rome as destination city from toPort dropdown on select[name='toPort']
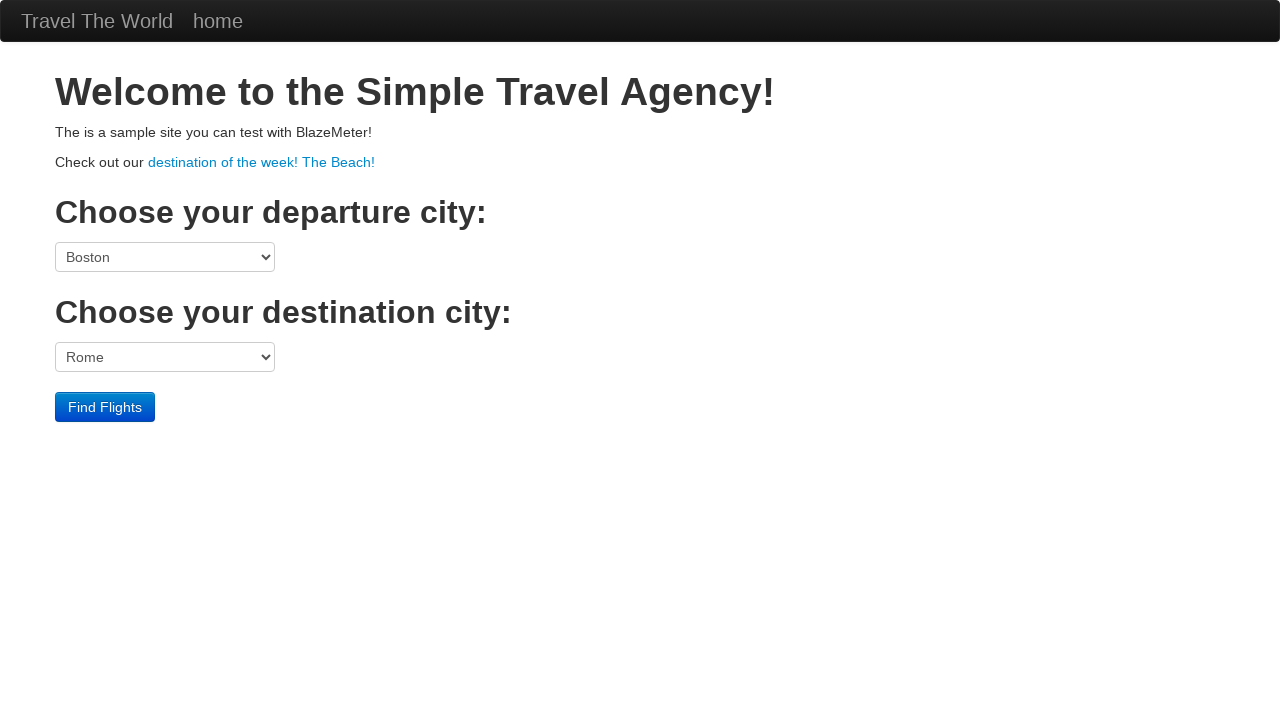

Clicked submit button to search for available flights at (105, 407) on input[type='submit']
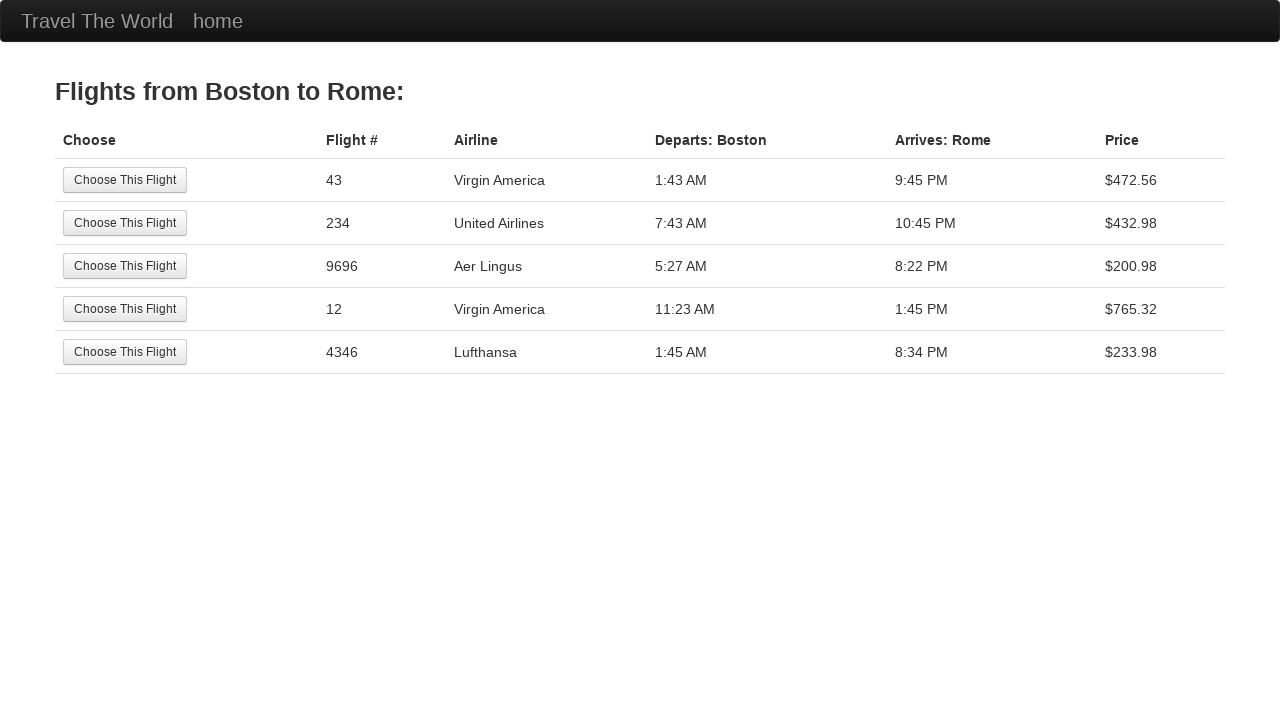

Flights table loaded with available flight options
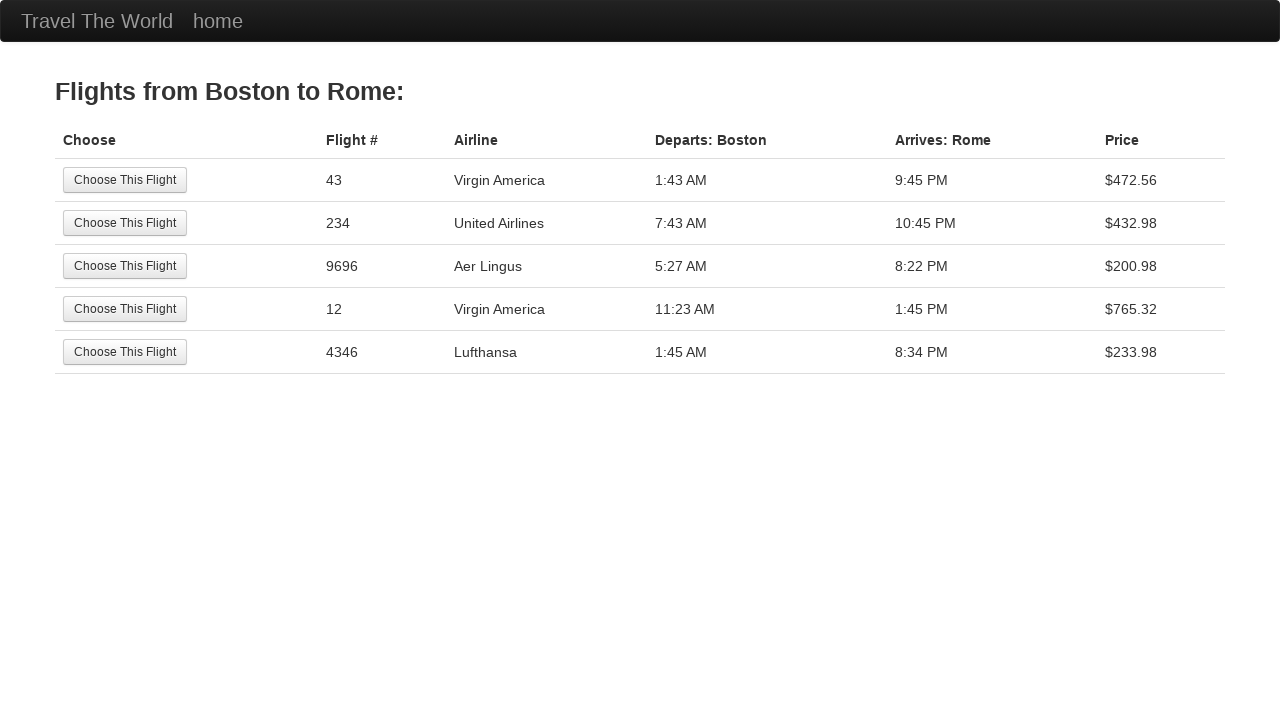

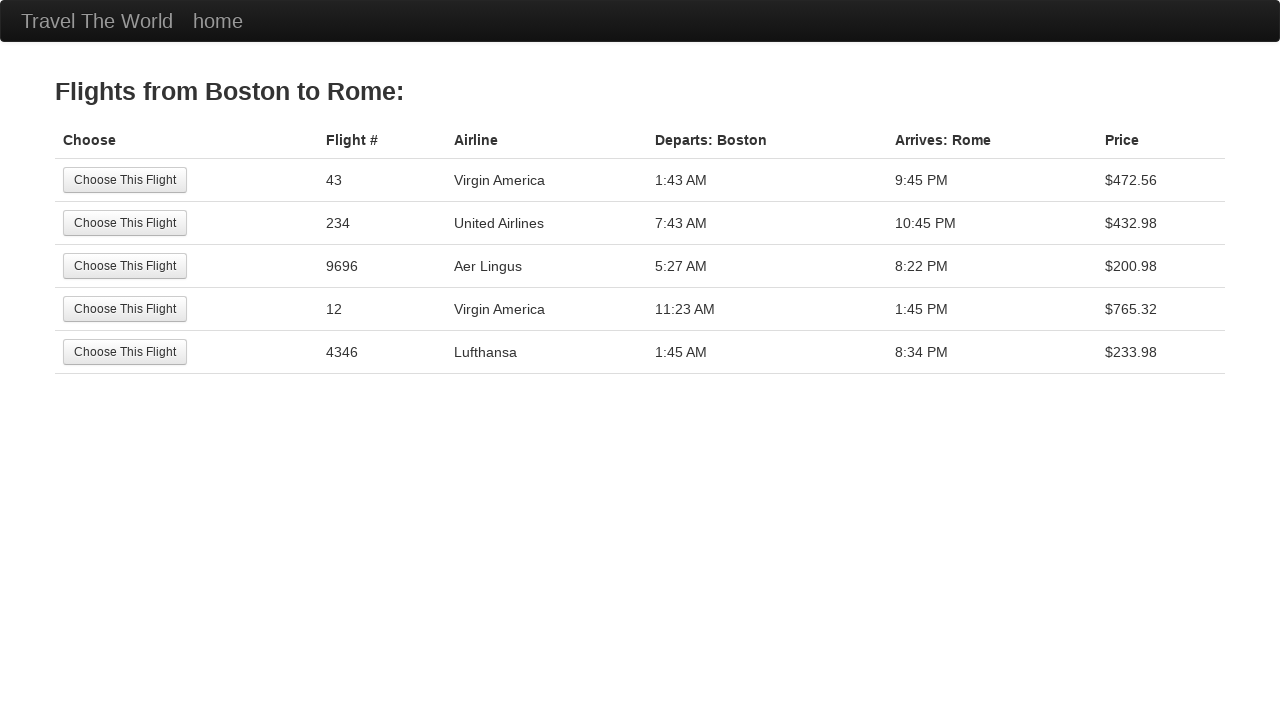